Tests Delta Airlines calendar date picker by opening the departure date calendar, navigating to August to select the 13th as departure date, then navigating to November to select the 30th as return date, and confirming the selection.

Starting URL: http://delta.com

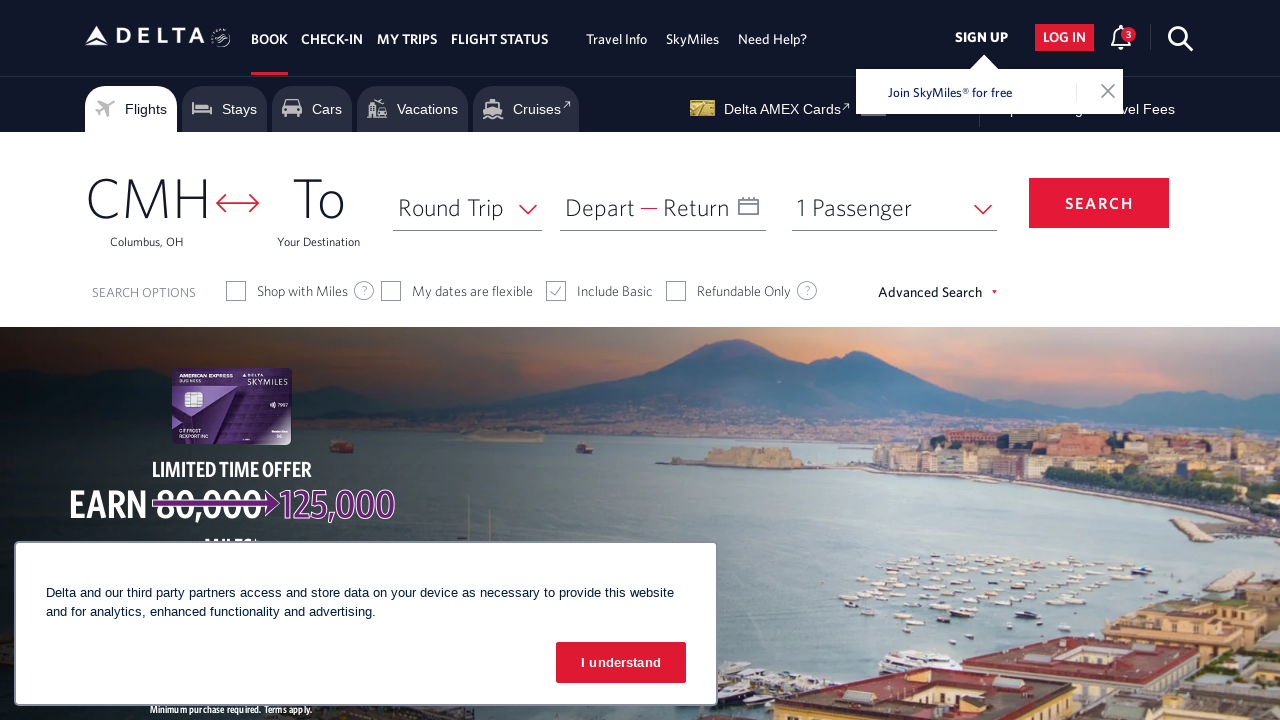

Clicked on departure date calendar input at (663, 207) on #input_departureDate_1
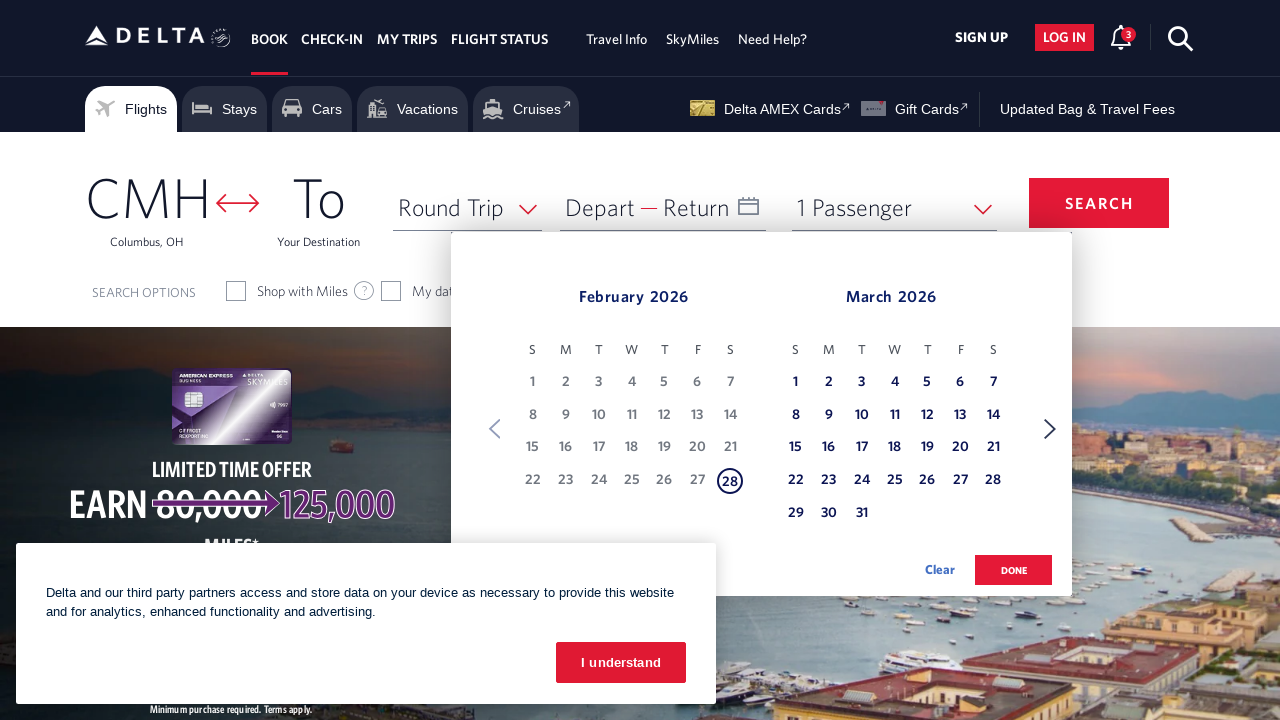

Departure date calendar appeared
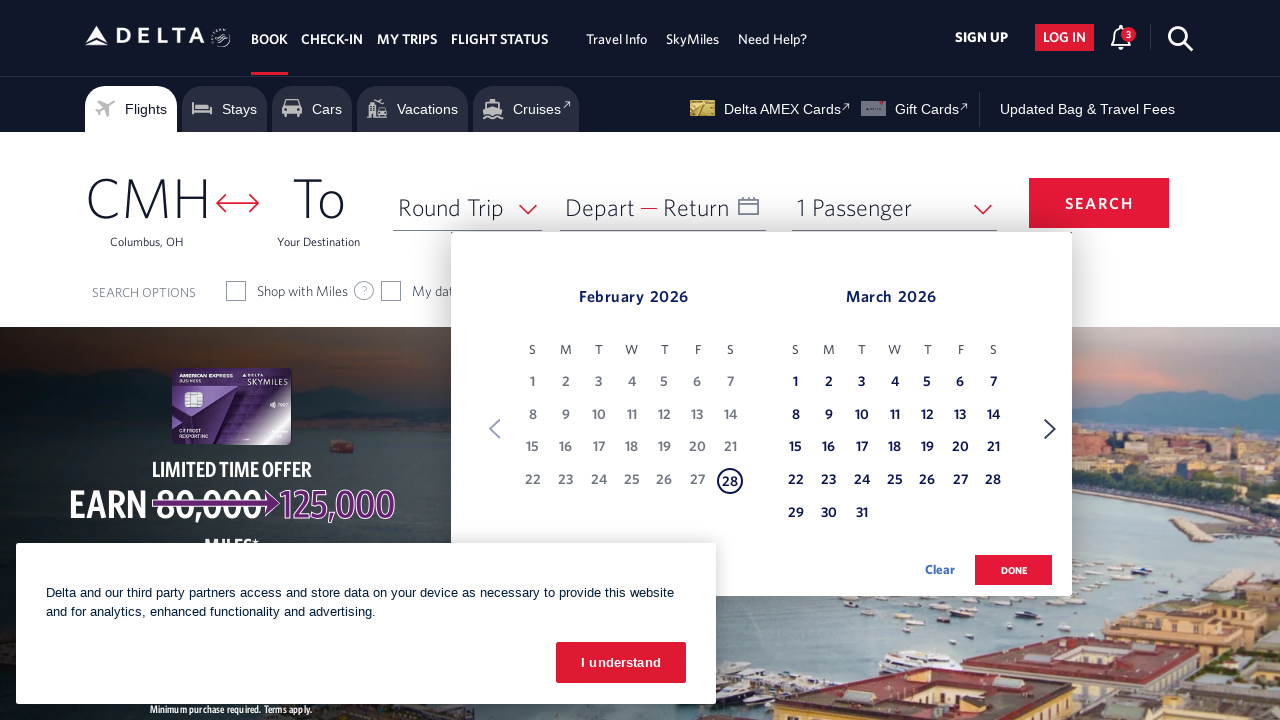

Clicked Next button to navigate to next month at (1050, 429) on xpath=//span[text()='Next']
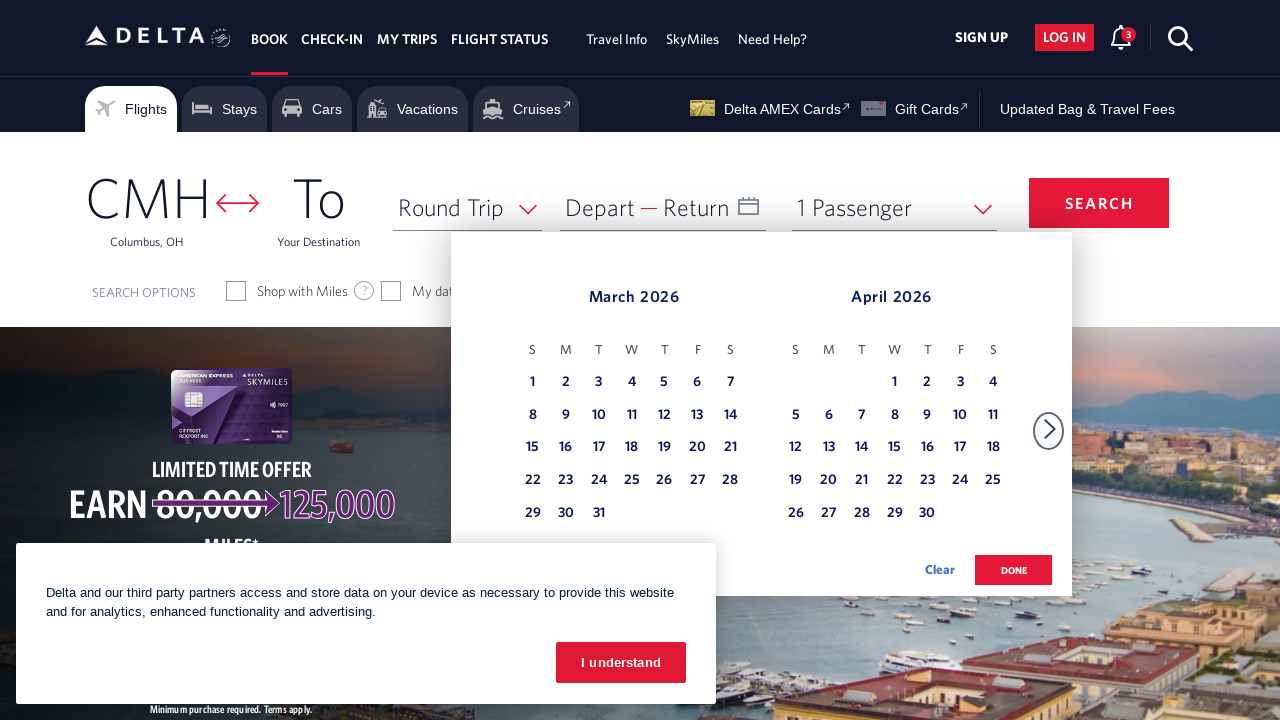

Clicked Next button to navigate to next month at (1050, 429) on xpath=//span[text()='Next']
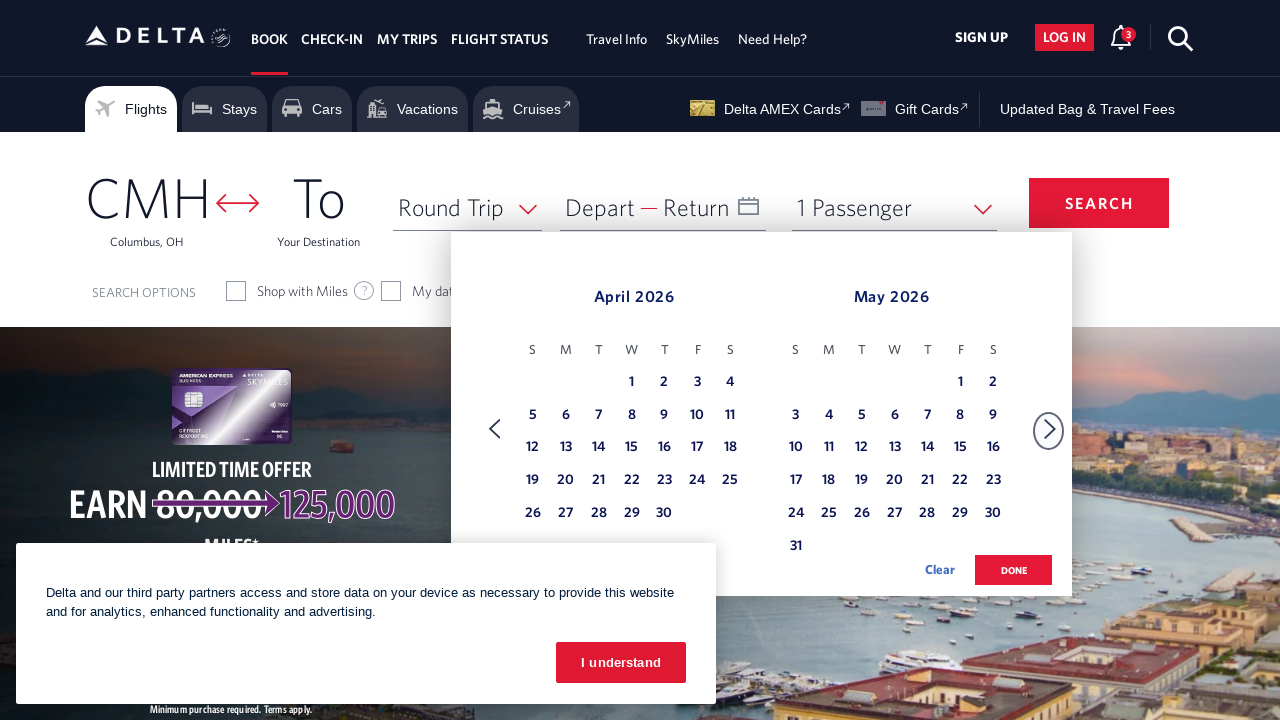

Clicked Next button to navigate to next month at (1050, 429) on xpath=//span[text()='Next']
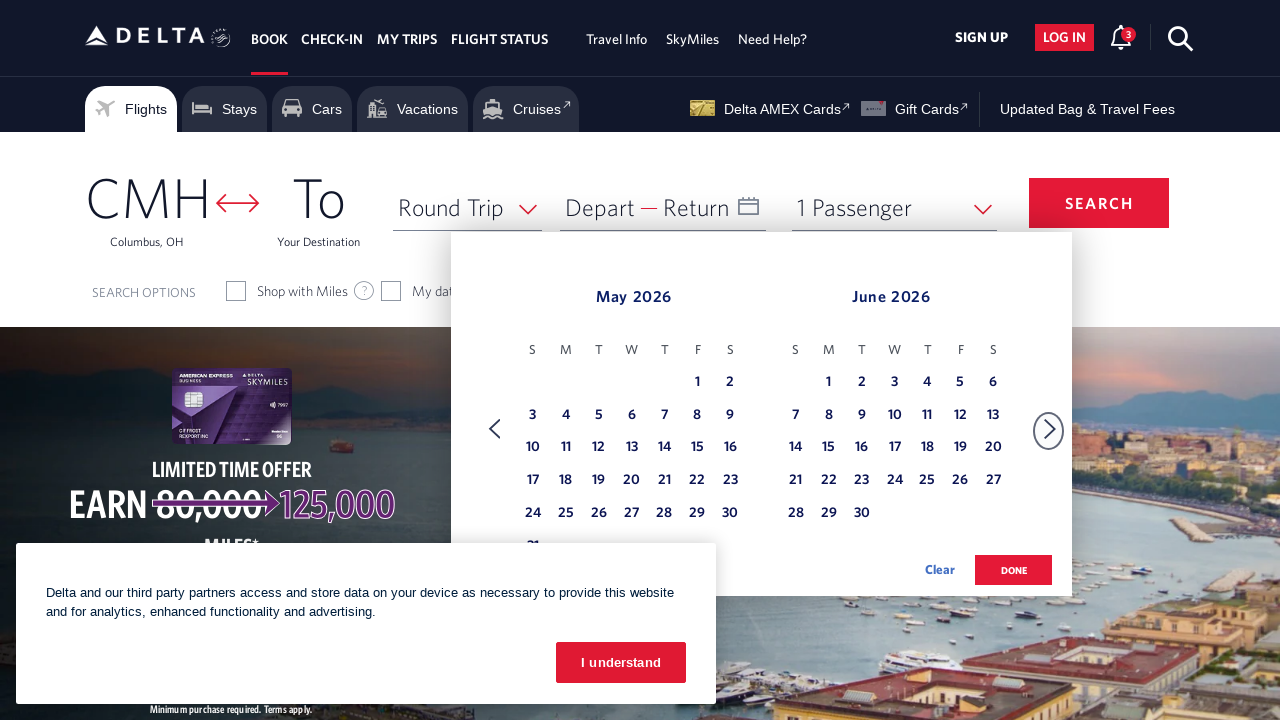

Clicked Next button to navigate to next month at (1050, 429) on xpath=//span[text()='Next']
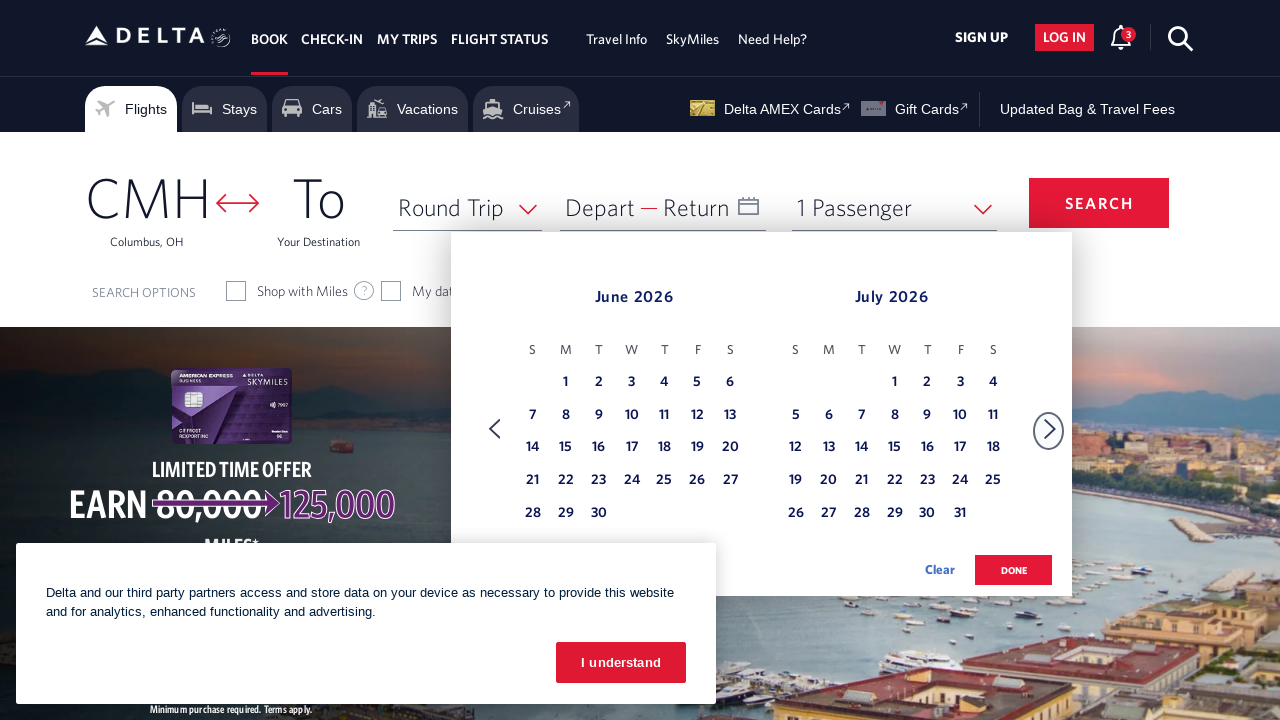

Clicked Next button to navigate to next month at (1050, 429) on xpath=//span[text()='Next']
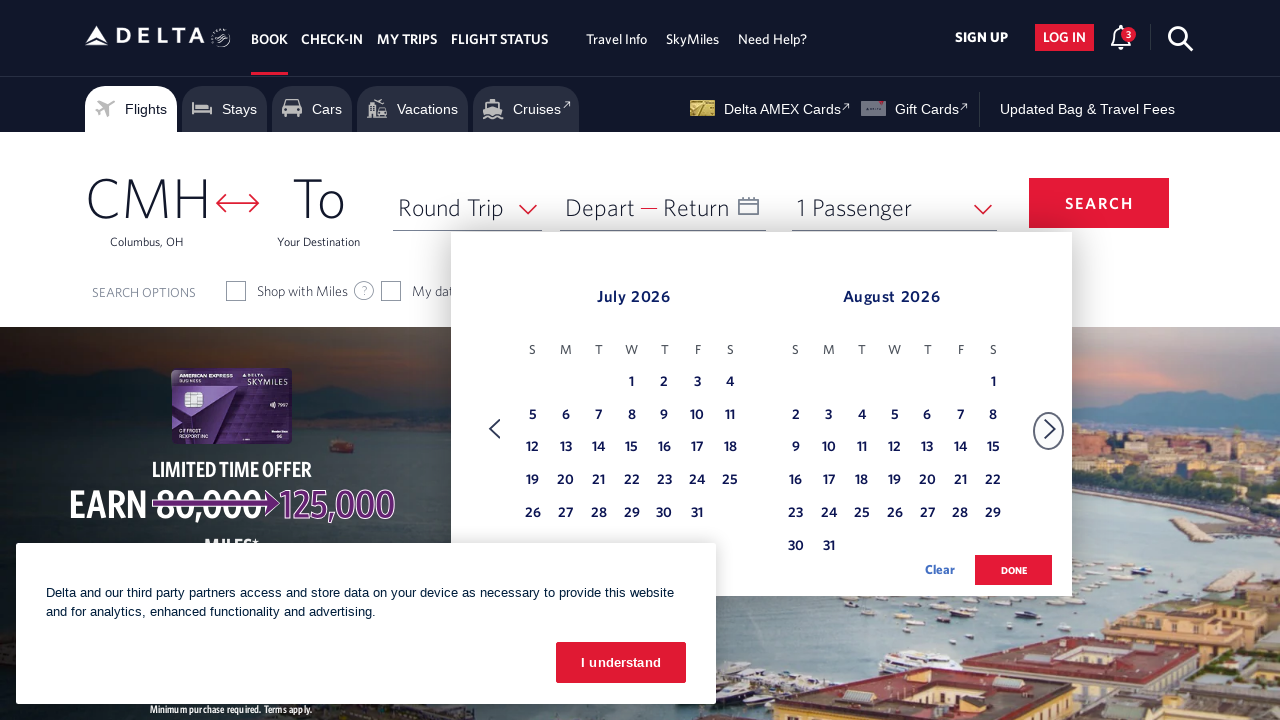

Clicked Next button to navigate to next month at (1050, 429) on xpath=//span[text()='Next']
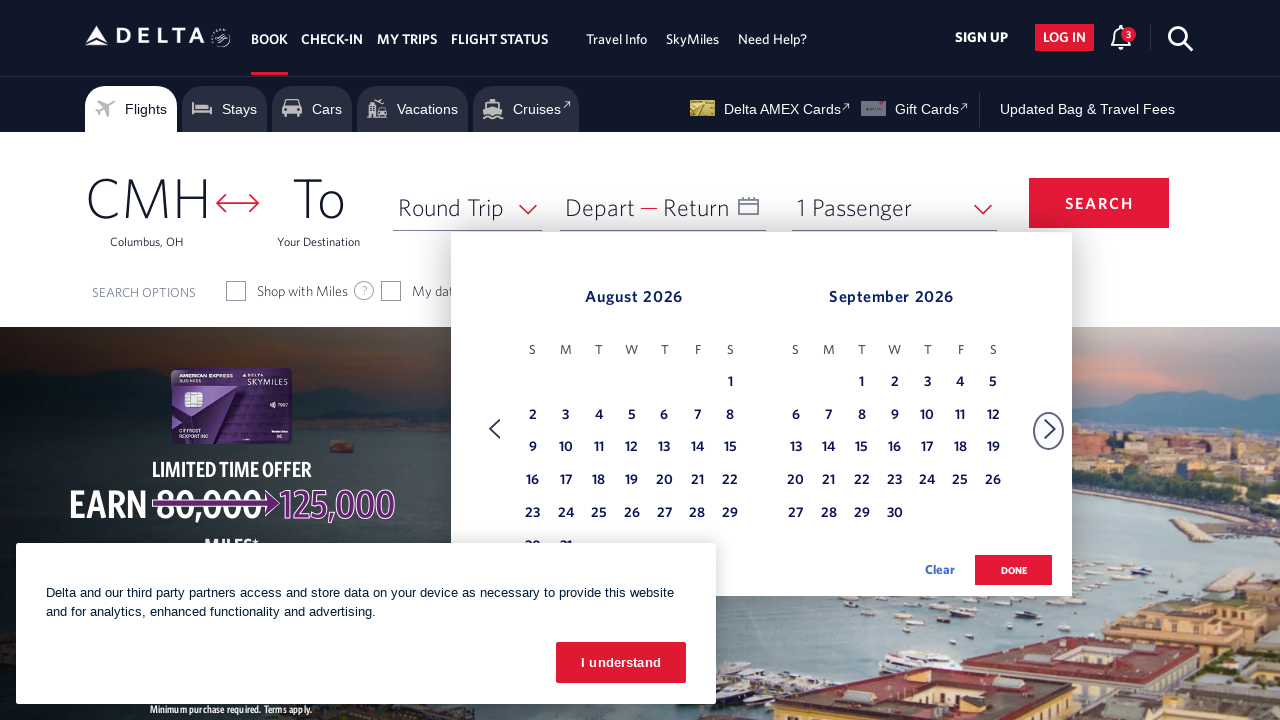

Navigated to August for departure date selection
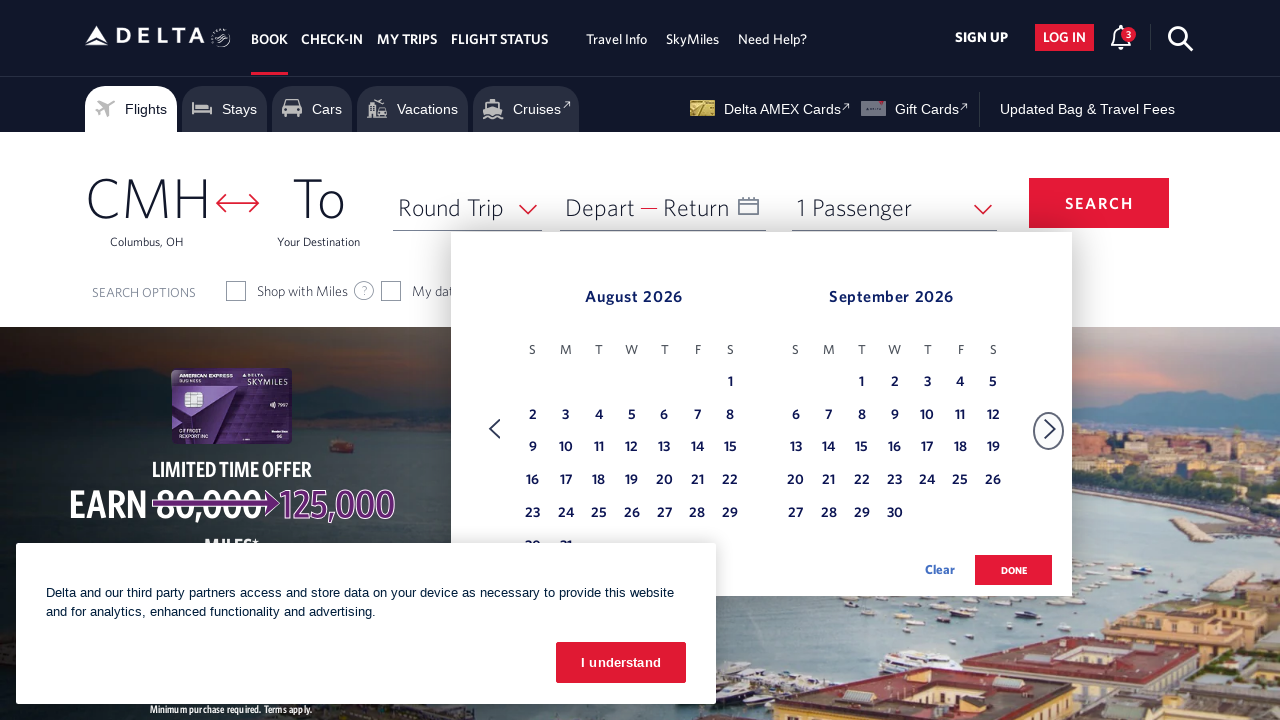

Selected August 13th as departure date at (664, 448) on xpath=//tbody[@class='dl-datepicker-tbody-0']/tr/td >> nth=25
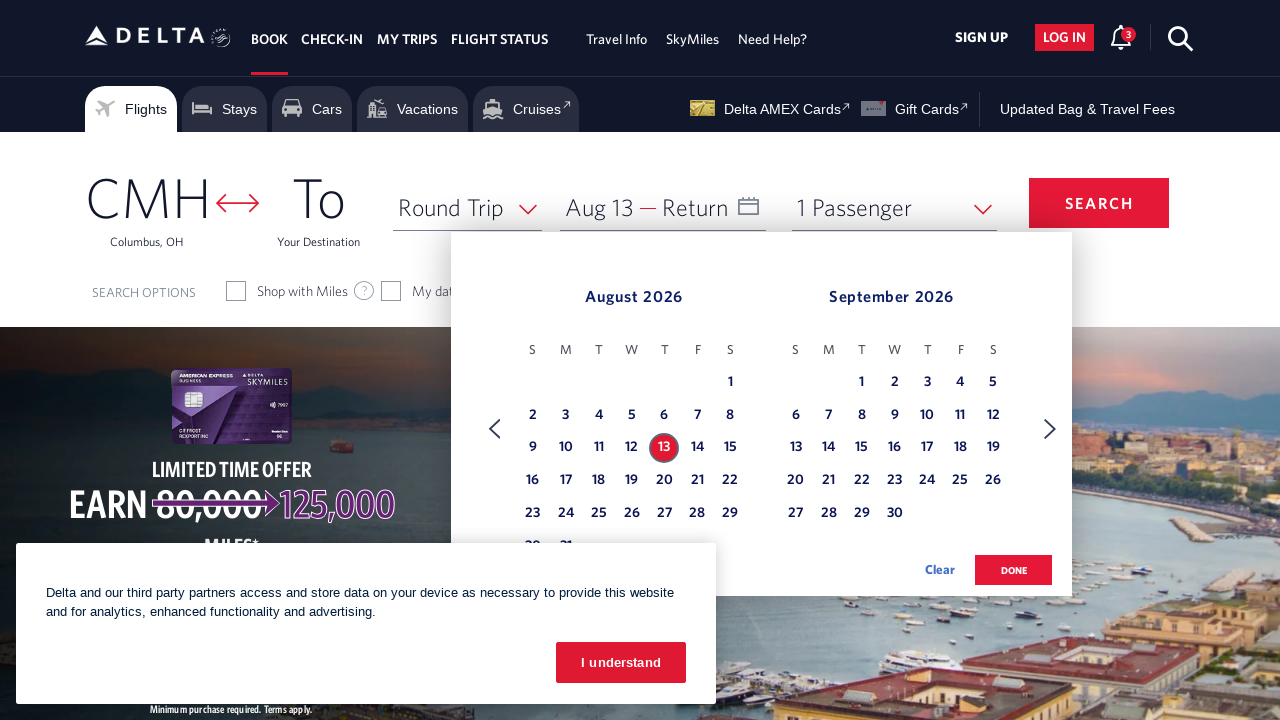

Clicked Next button to navigate to next month for return date at (1050, 429) on xpath=//span[text()='Next']
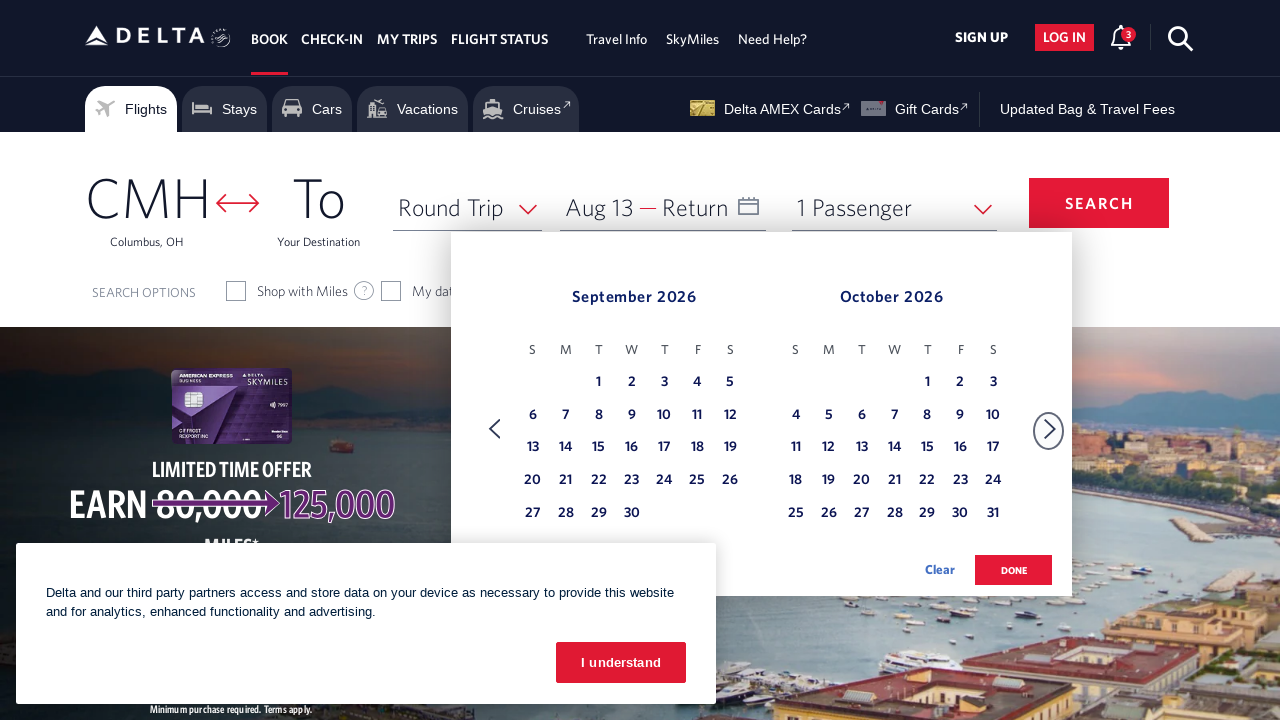

Clicked Next button to navigate to next month for return date at (1050, 429) on xpath=//span[text()='Next']
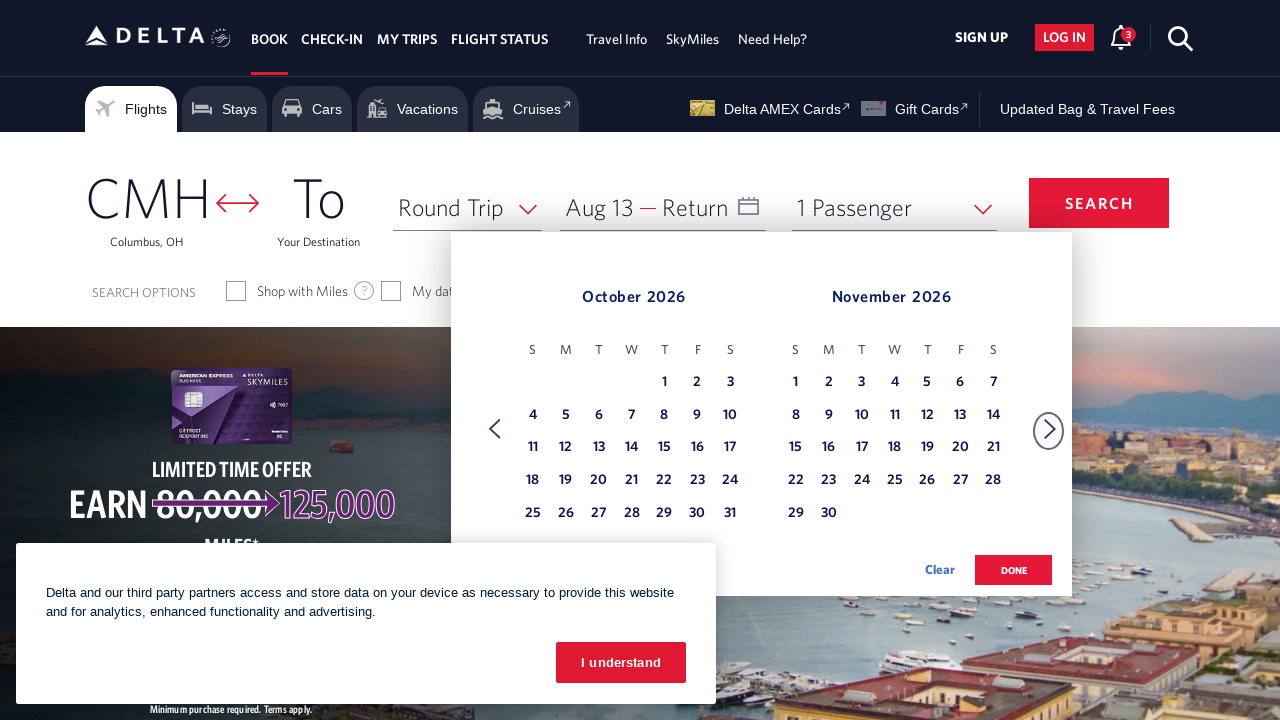

Navigated to November for return date selection
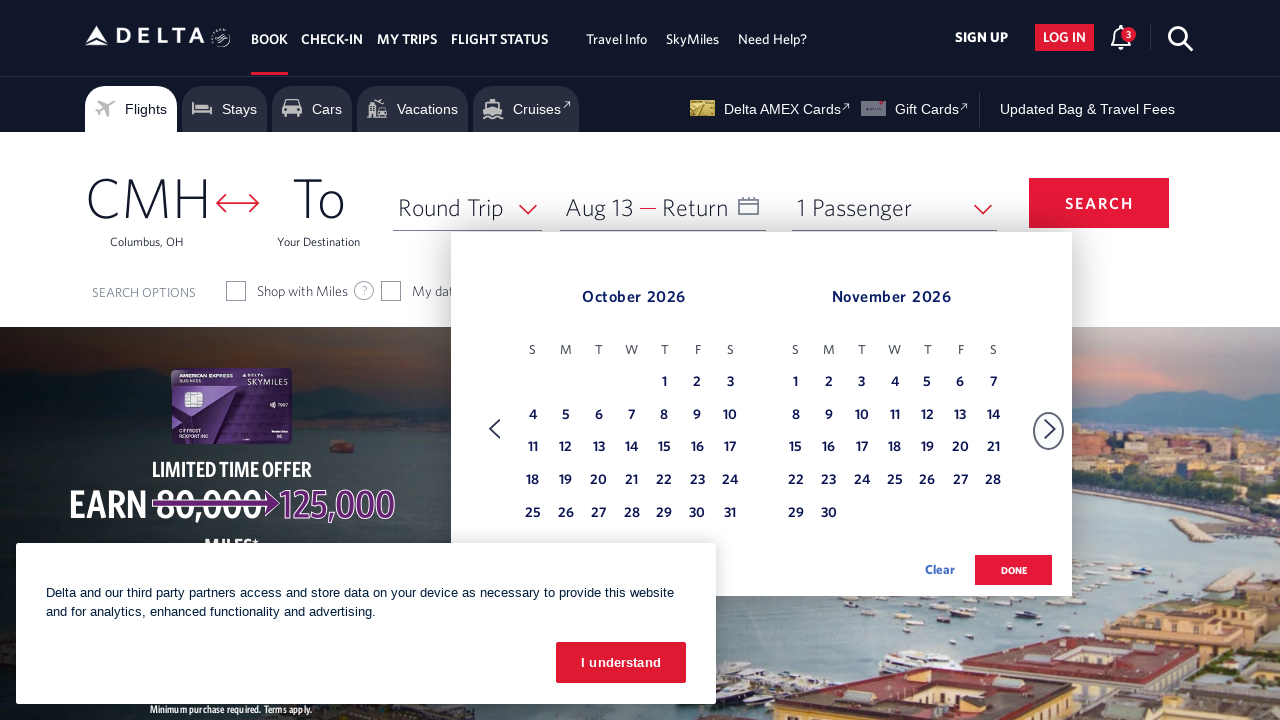

Selected November 30th as return date at (829, 514) on xpath=//tbody[@class='dl-datepicker-tbody-1']/tr/td >> nth=36
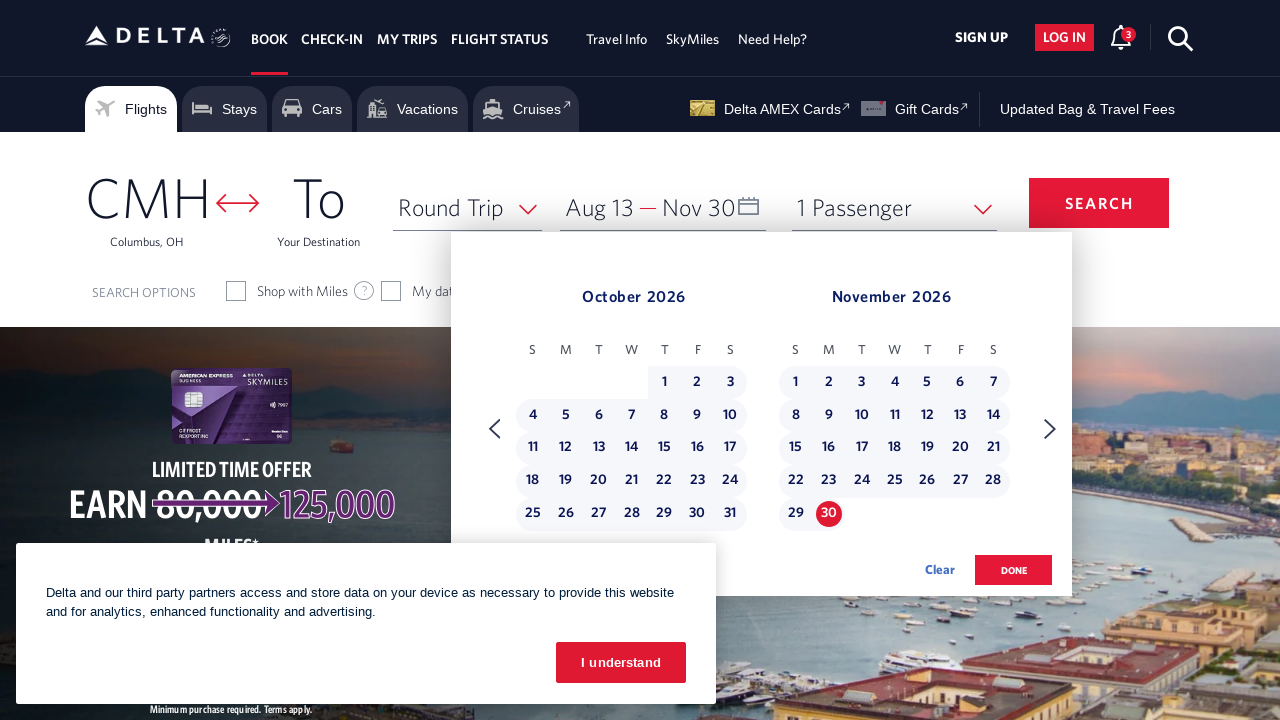

Clicked done button to confirm date selection at (1014, 570) on .donebutton
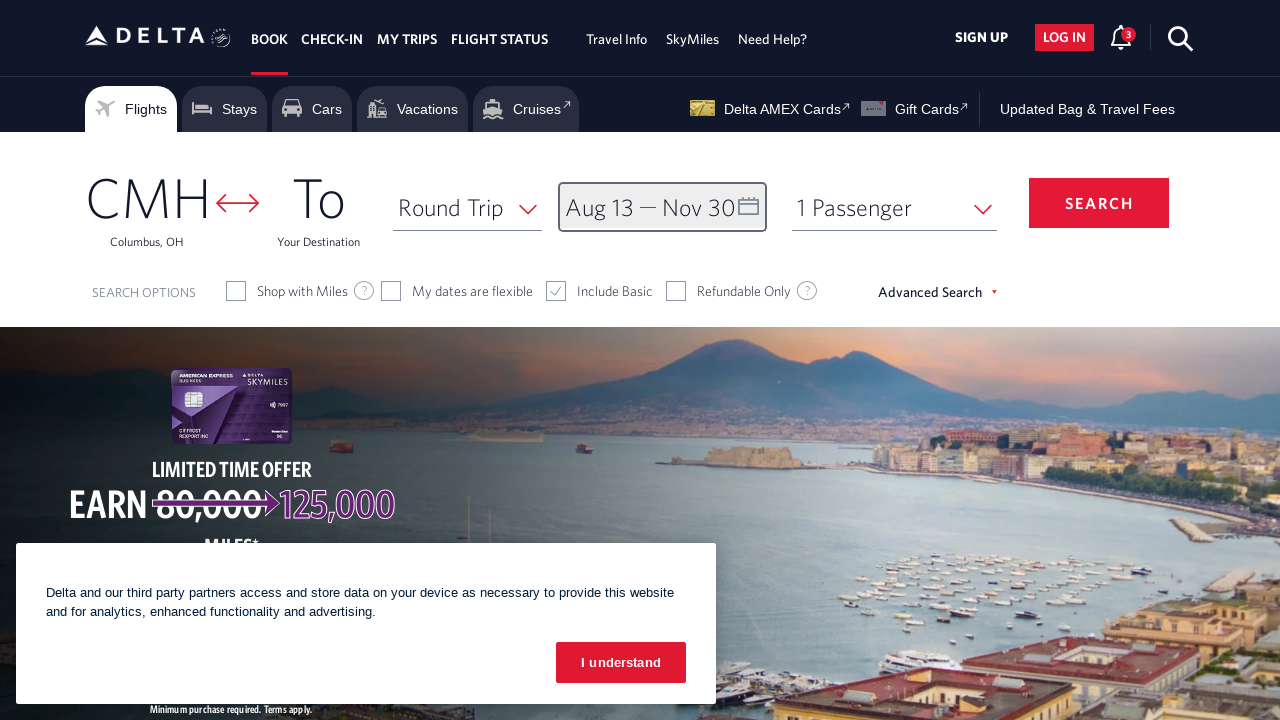

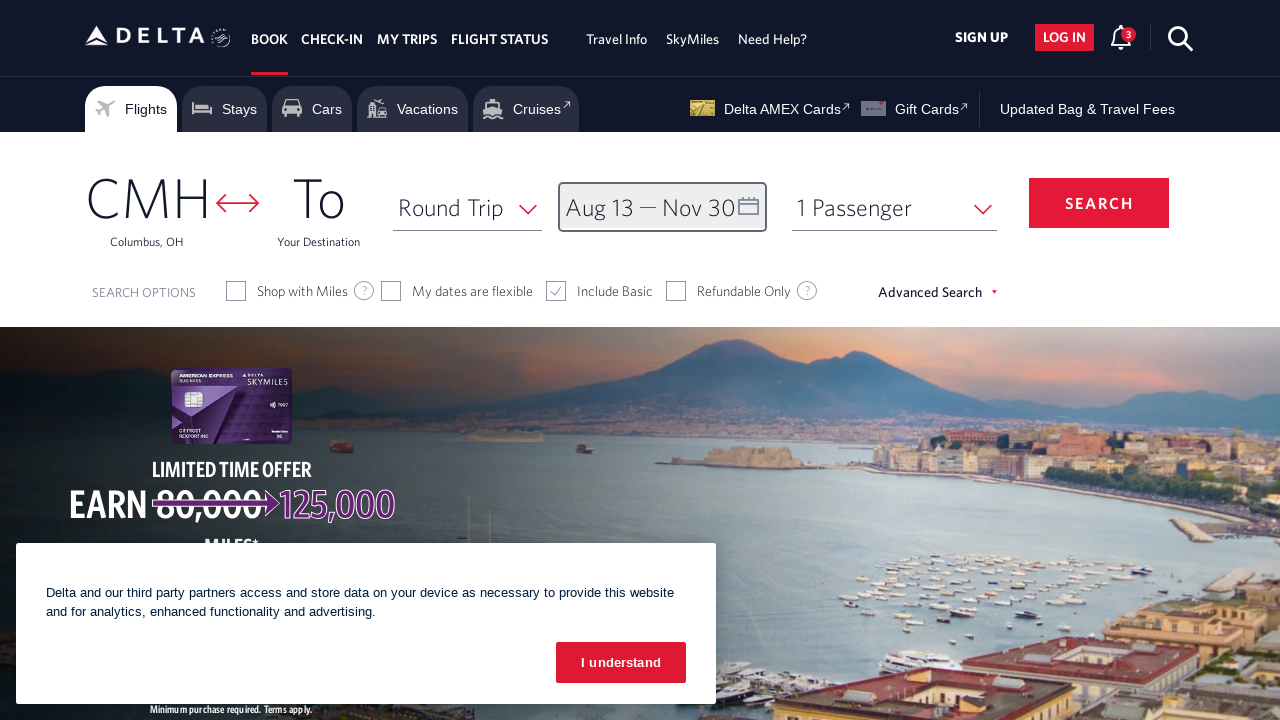